Tests the search functionality on a Ukrainian e-commerce website by opening the search modal, entering a search query for a denim dress, verifying the text appears, and then testing the erase/clear button to ensure it clears the search field.

Starting URL: https://gepur.com/uk

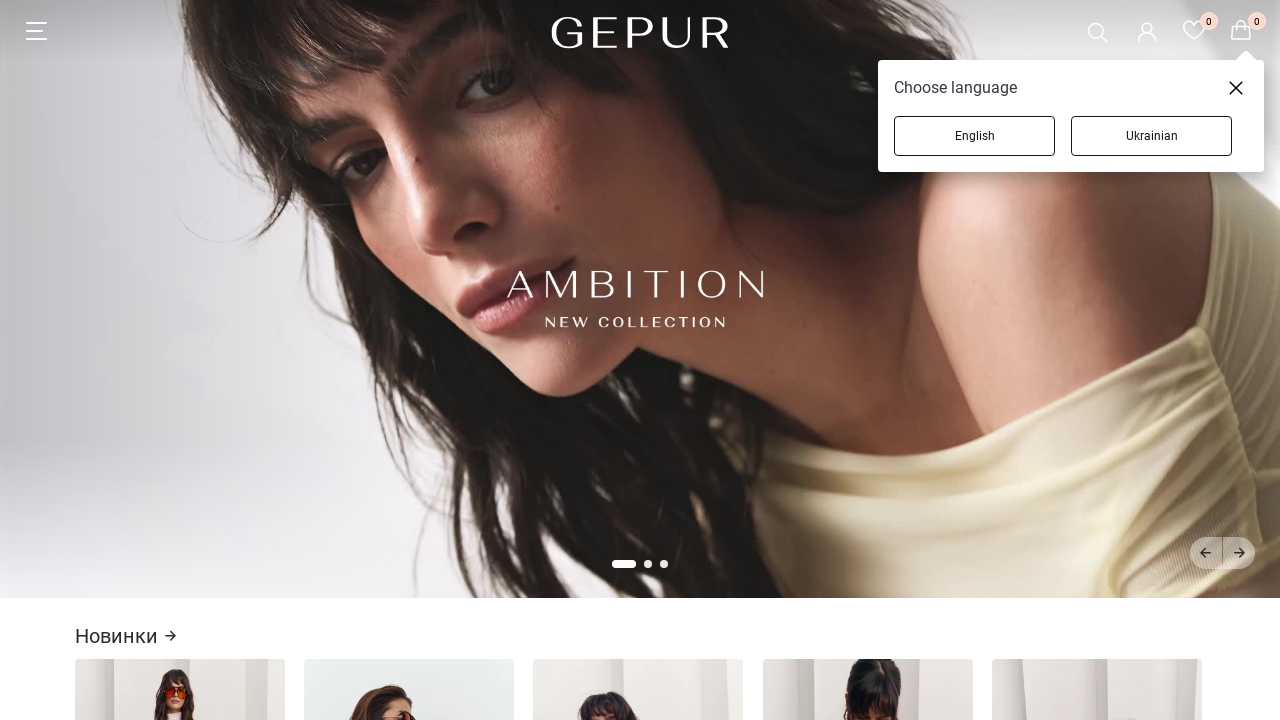

Clicked search icon to open search modal at (1098, 32) on xpath=//div[@class='styles_search__3RqsL']
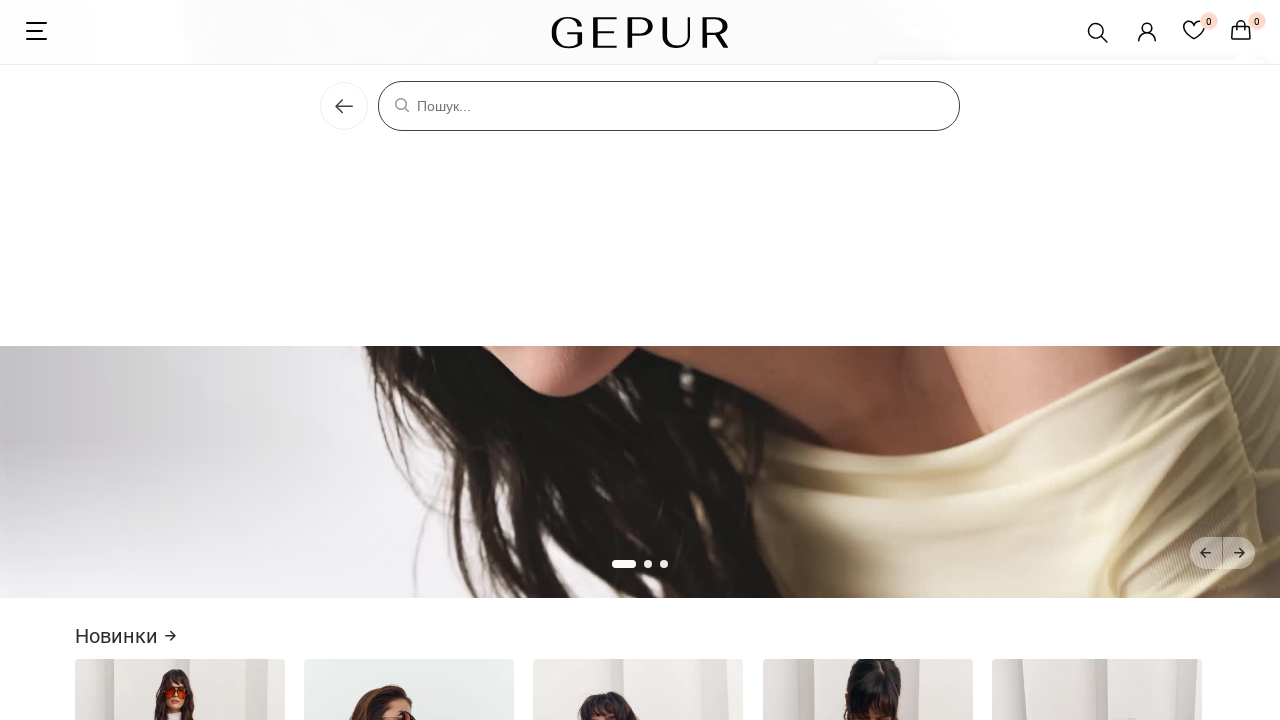

Search modal is visible
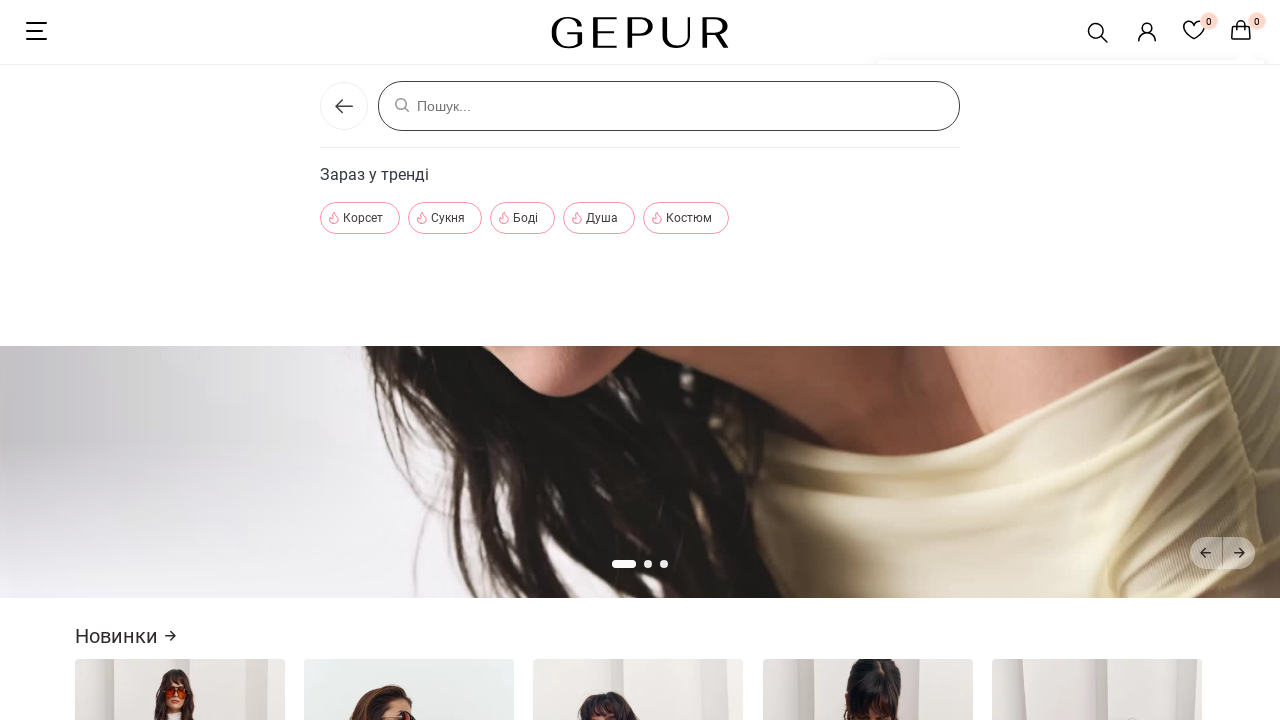

Filled search field with 'Джинсовий сарафан' (Denim sundress in Ukrainian) on xpath=//input[@type='search']
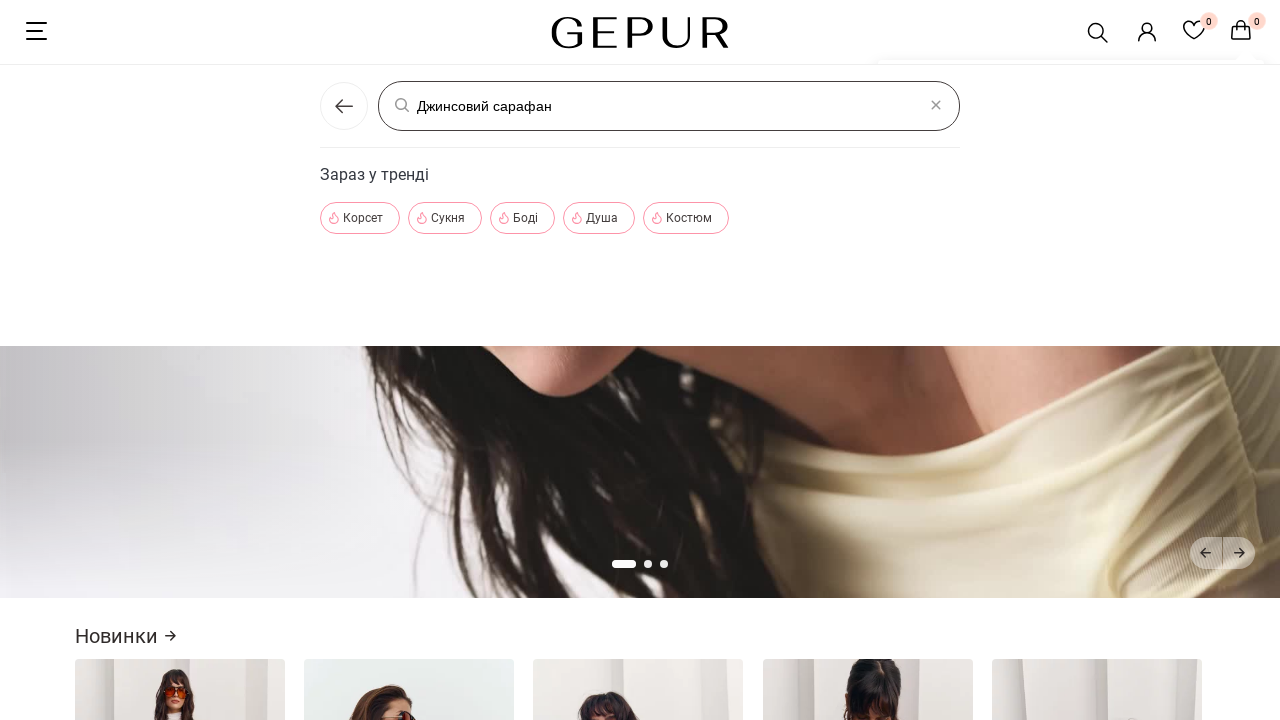

Verified search text 'Джинсовий сарафан' is visible in the input field
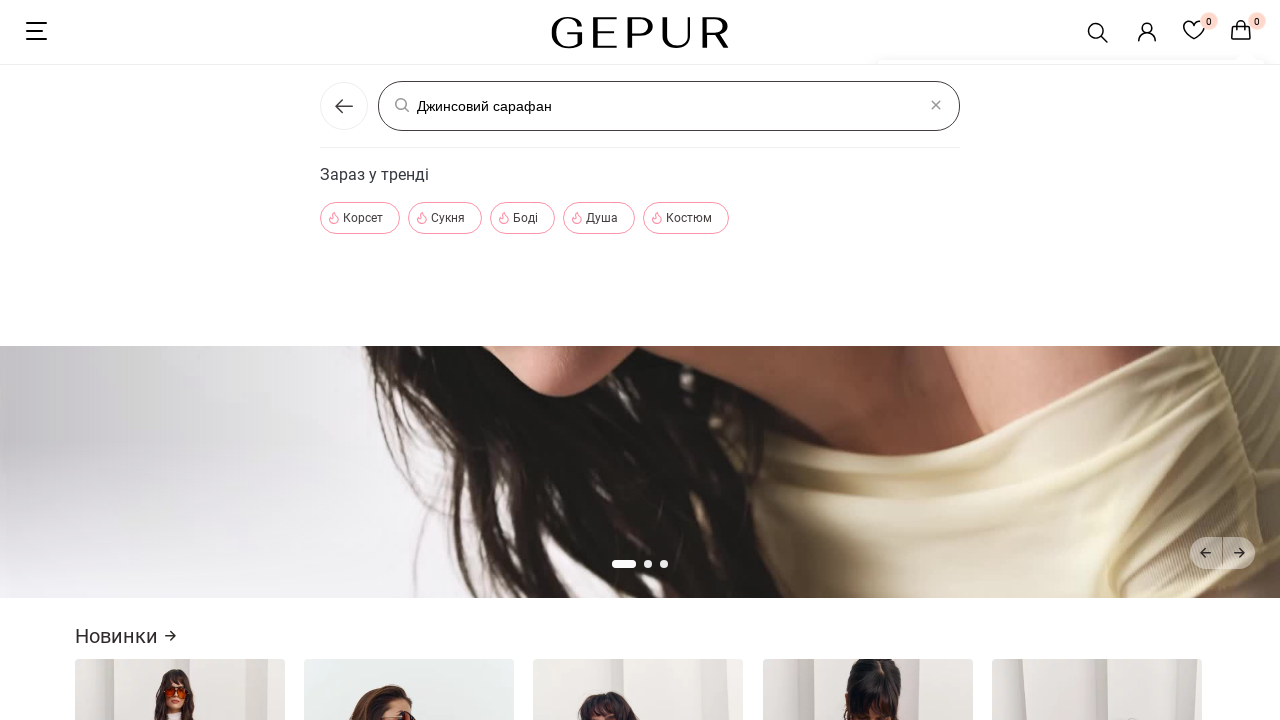

Clicked erase/clear button to clear the search field at (936, 105) on xpath=//span[@class='styles_cross__1wBF8']
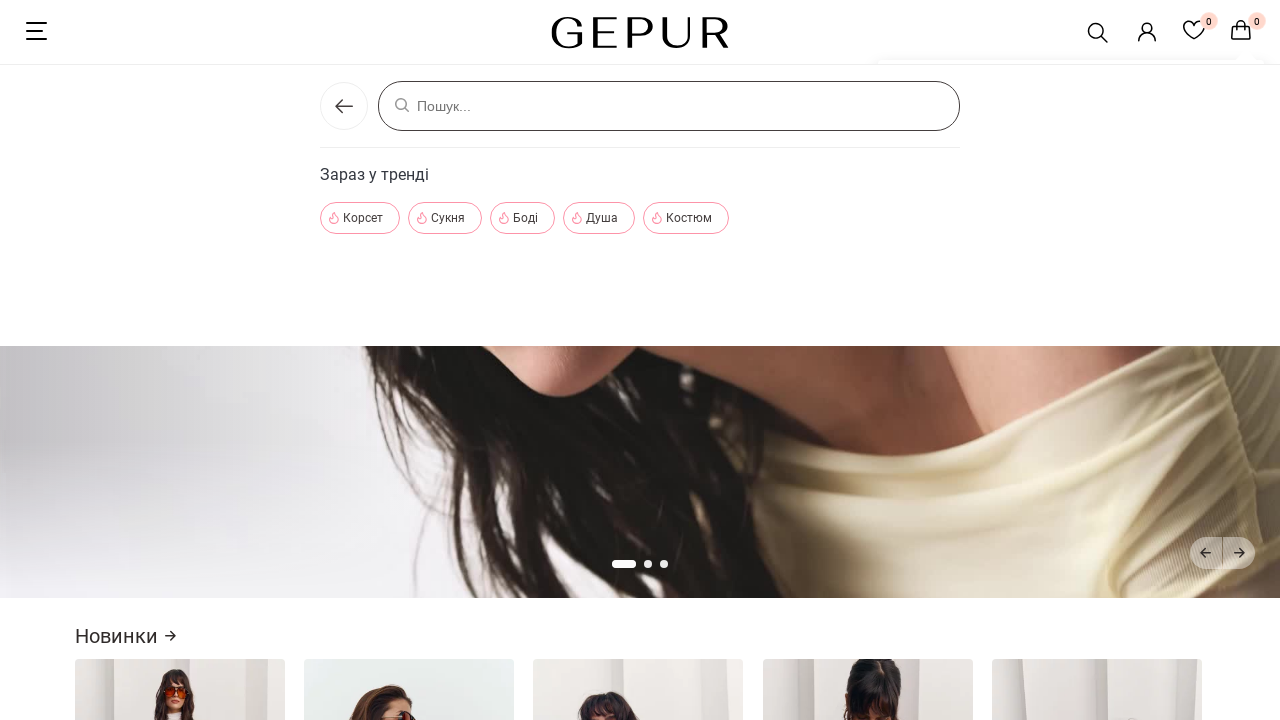

Retrieved inner text of search field to verify it is empty
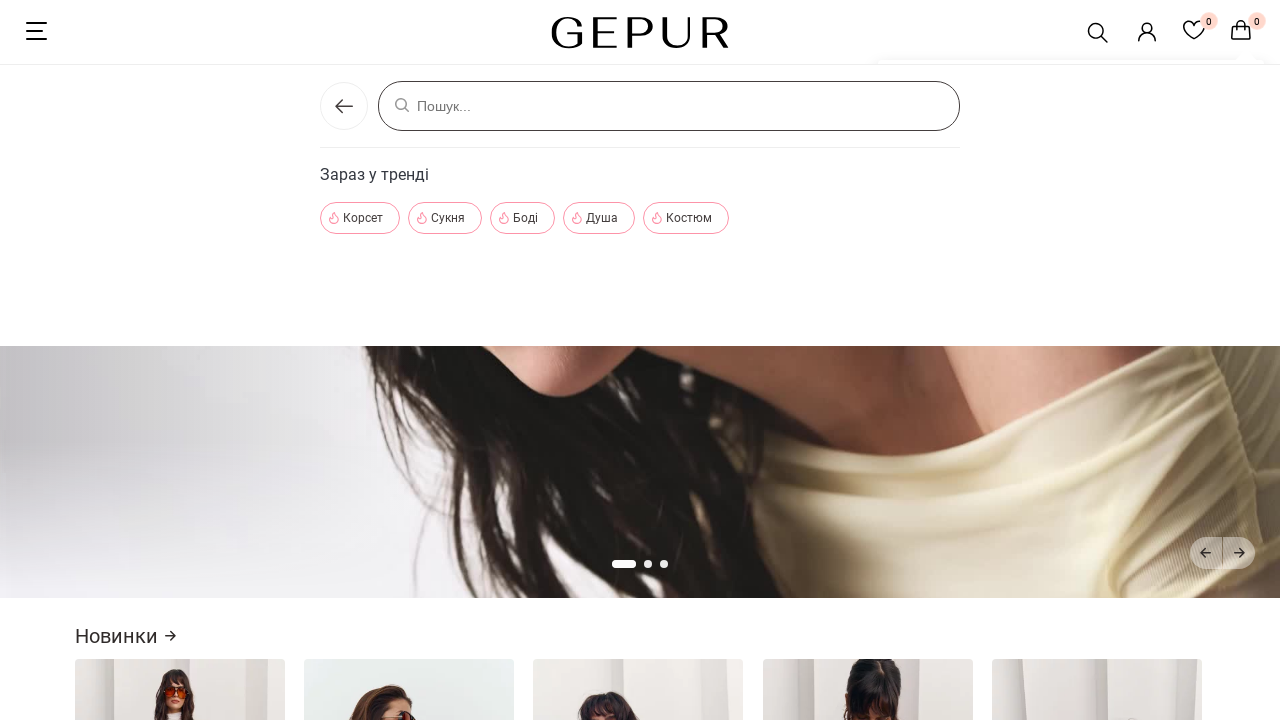

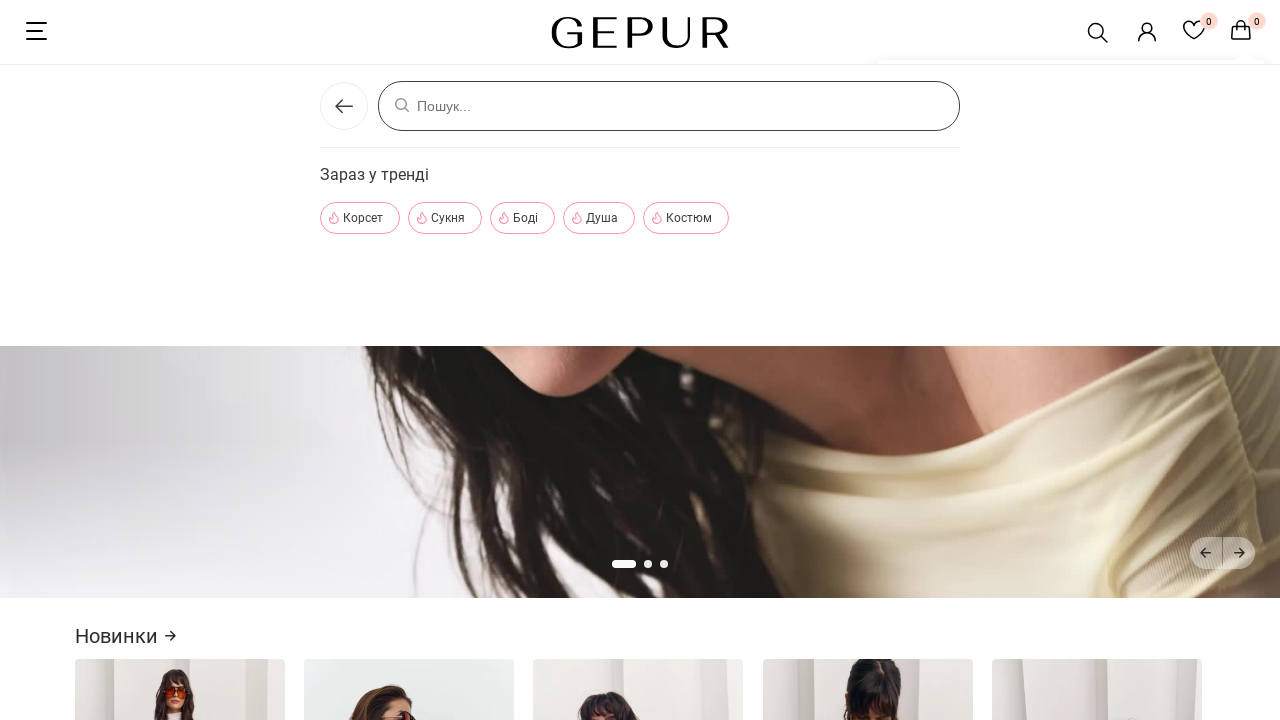